Tests adding multiple todo items to a todo list application by filling the input field and pressing Enter, then verifying the items appear in the list

Starting URL: https://demo.playwright.dev/todomvc

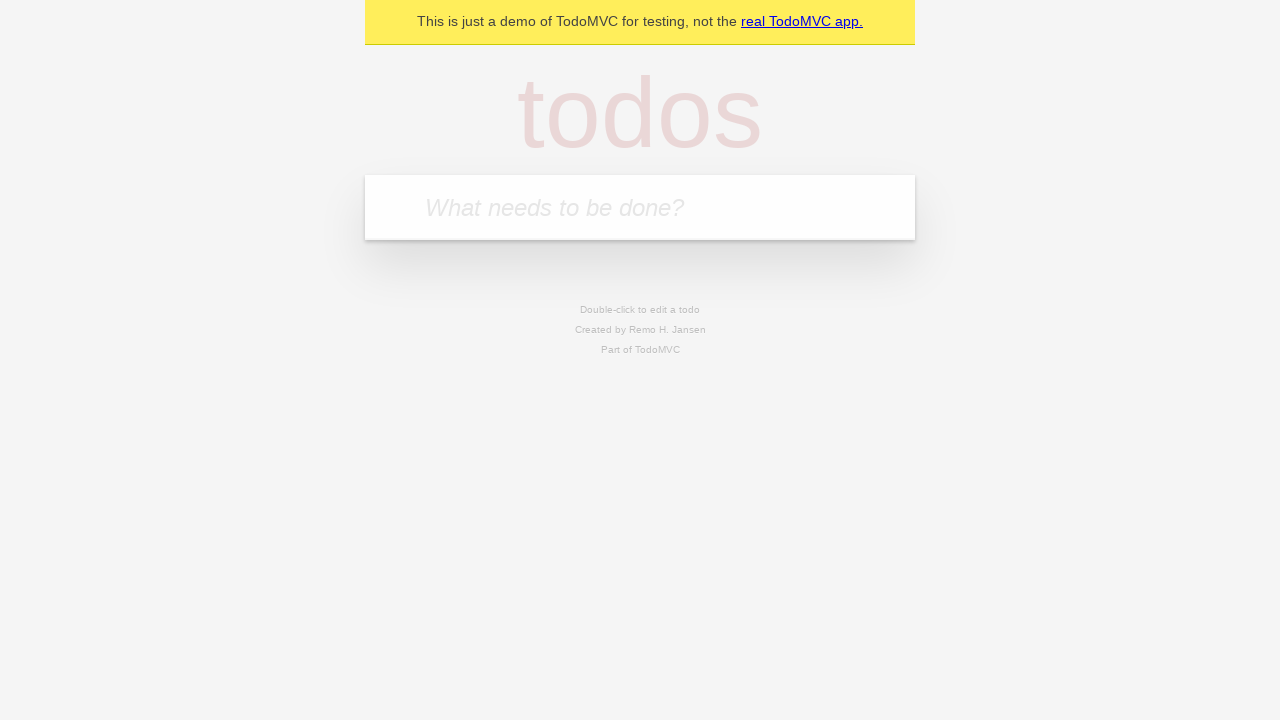

Located the todo input field with placeholder 'What needs to be done?'
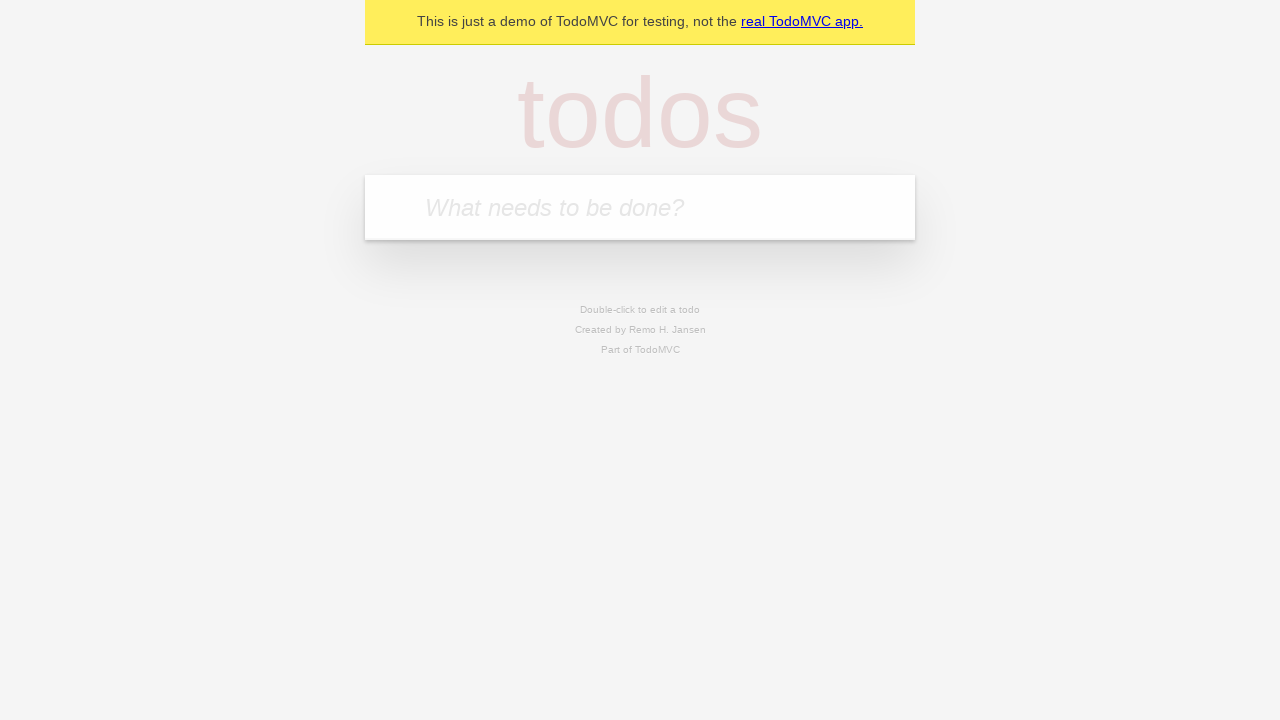

Filled first todo item: 'buy some cheese' on internal:attr=[placeholder="What needs to be done?"i]
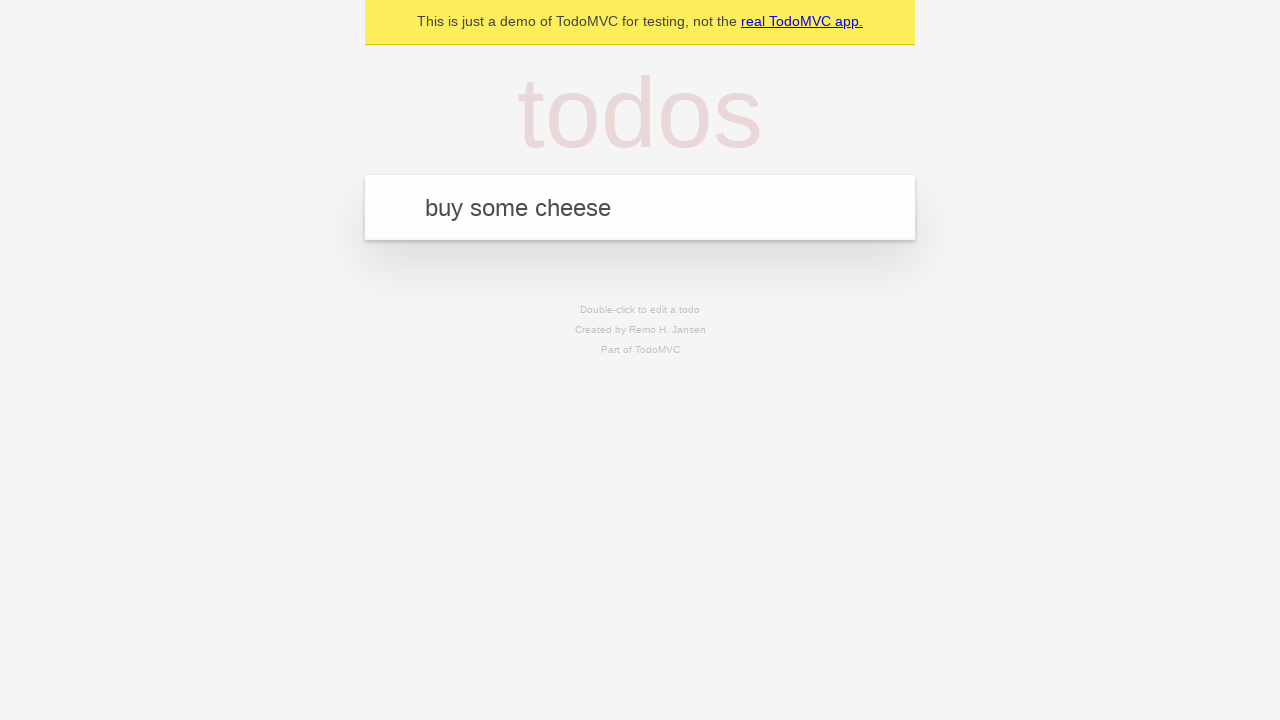

Pressed Enter to add first todo item on internal:attr=[placeholder="What needs to be done?"i]
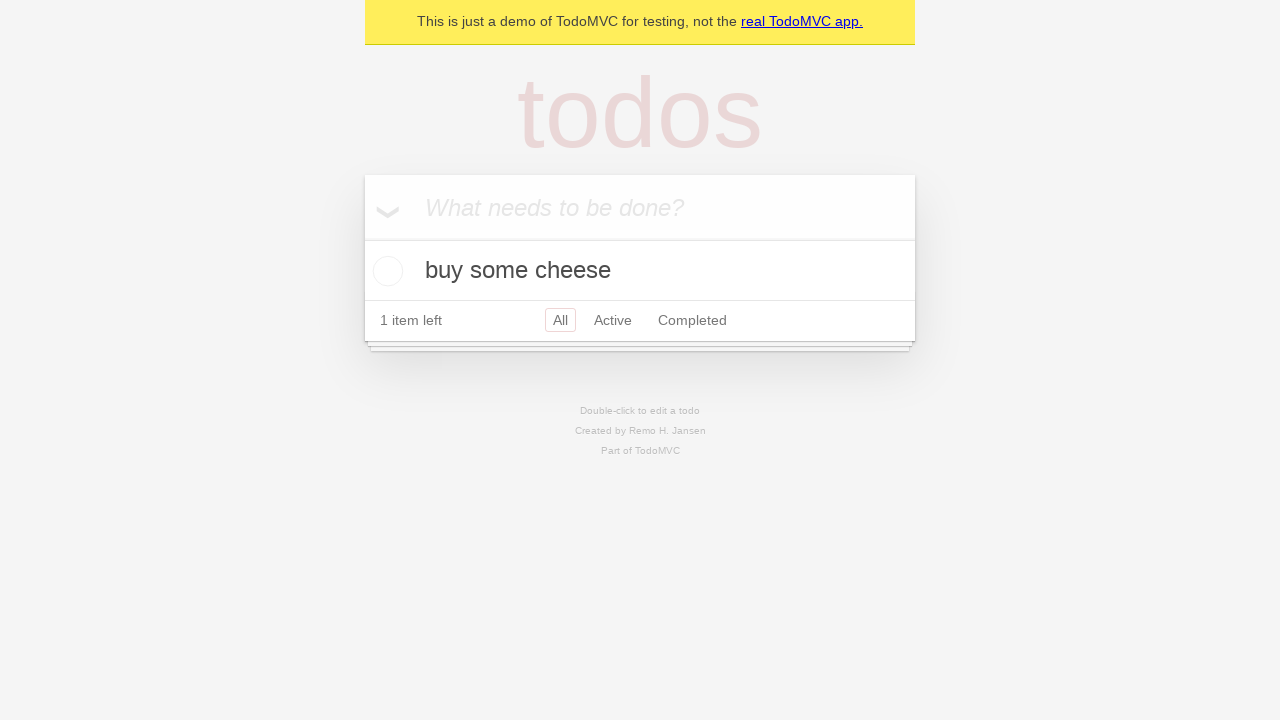

First todo item appeared in the list
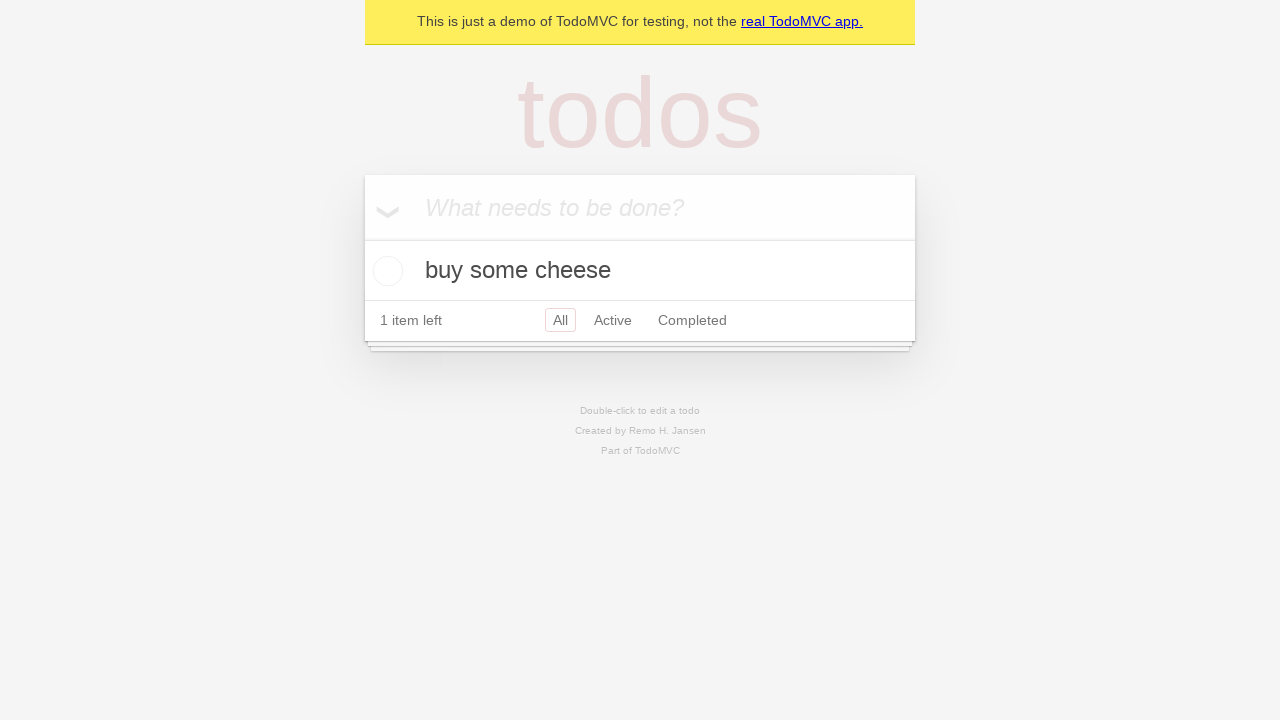

Filled second todo item: 'feed the cat' on internal:attr=[placeholder="What needs to be done?"i]
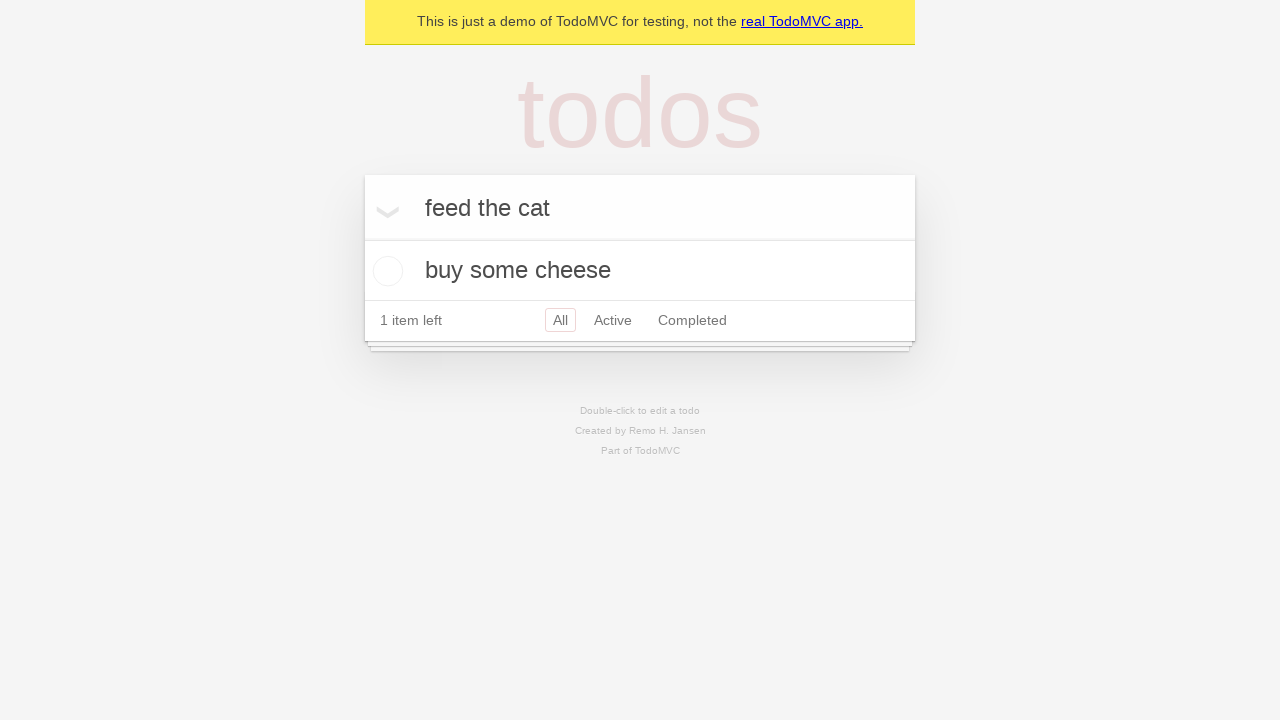

Pressed Enter to add second todo item on internal:attr=[placeholder="What needs to be done?"i]
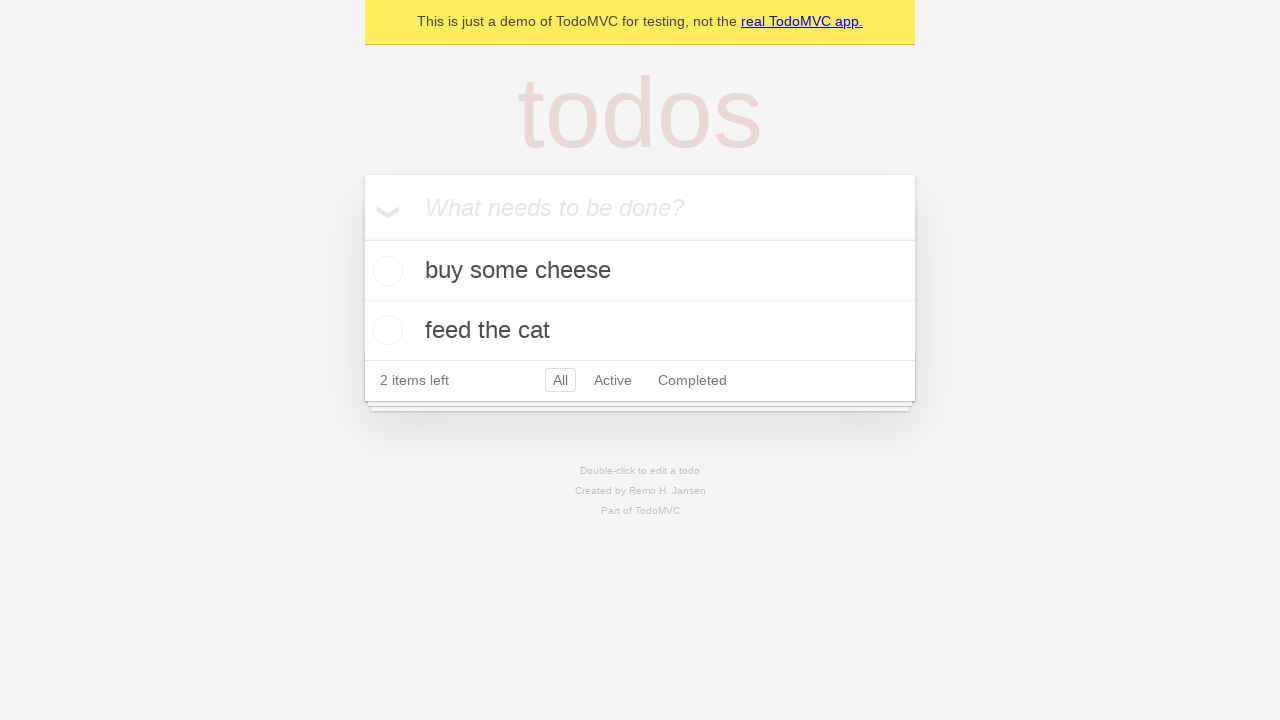

Second todo item appeared in the list - total of 2 items now visible
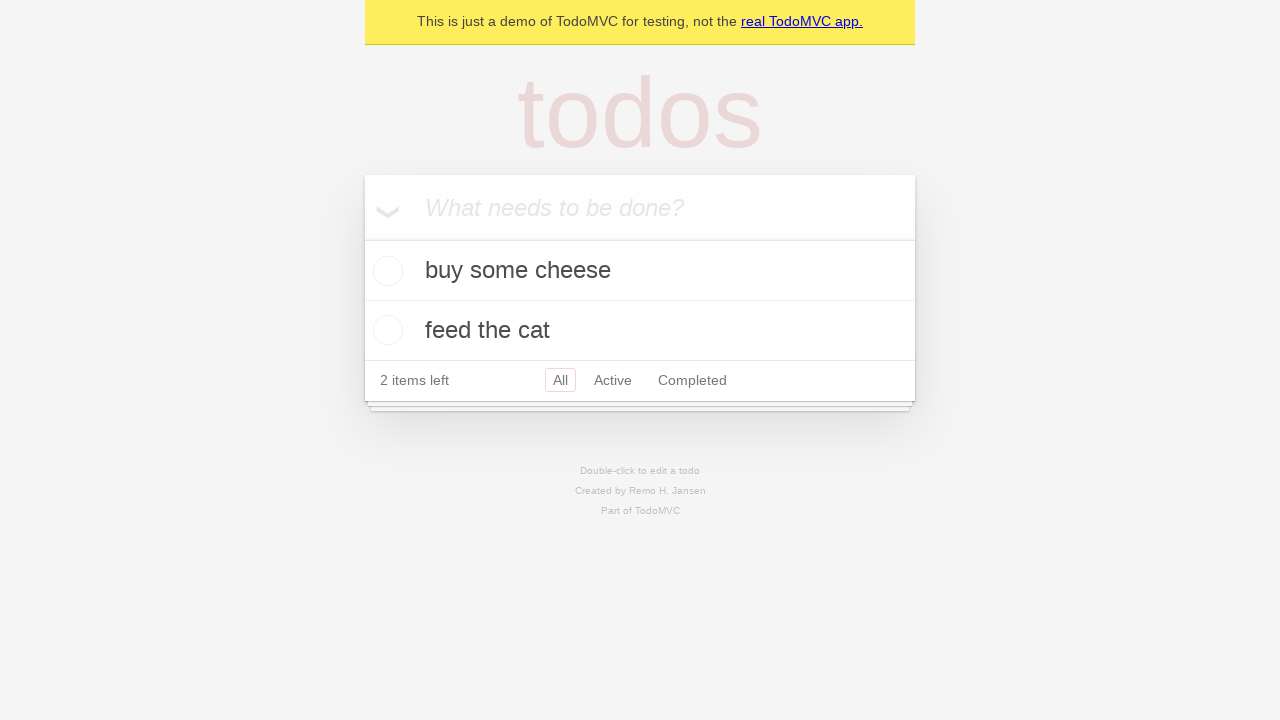

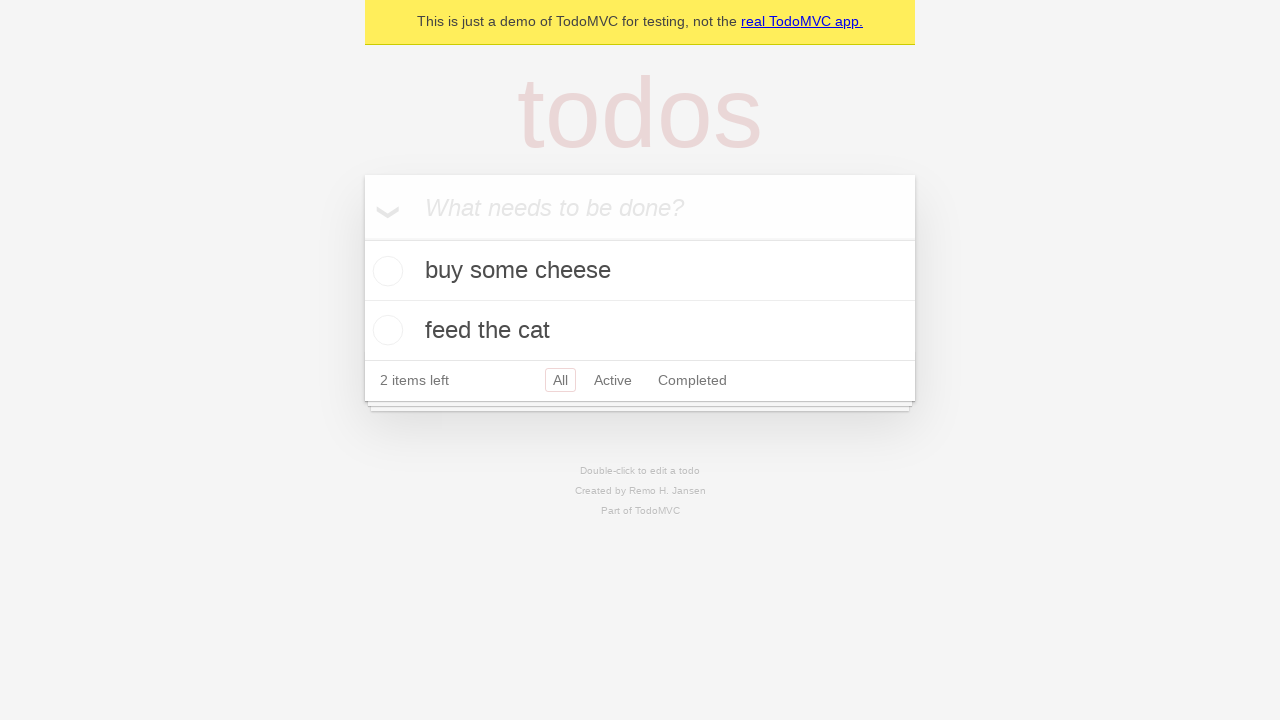